Tests checkbox functionality by navigating to the Checkboxes page, checking the first checkbox, unchecking the second checkbox, and verifying their states after each interaction.

Starting URL: https://the-internet.herokuapp.com/

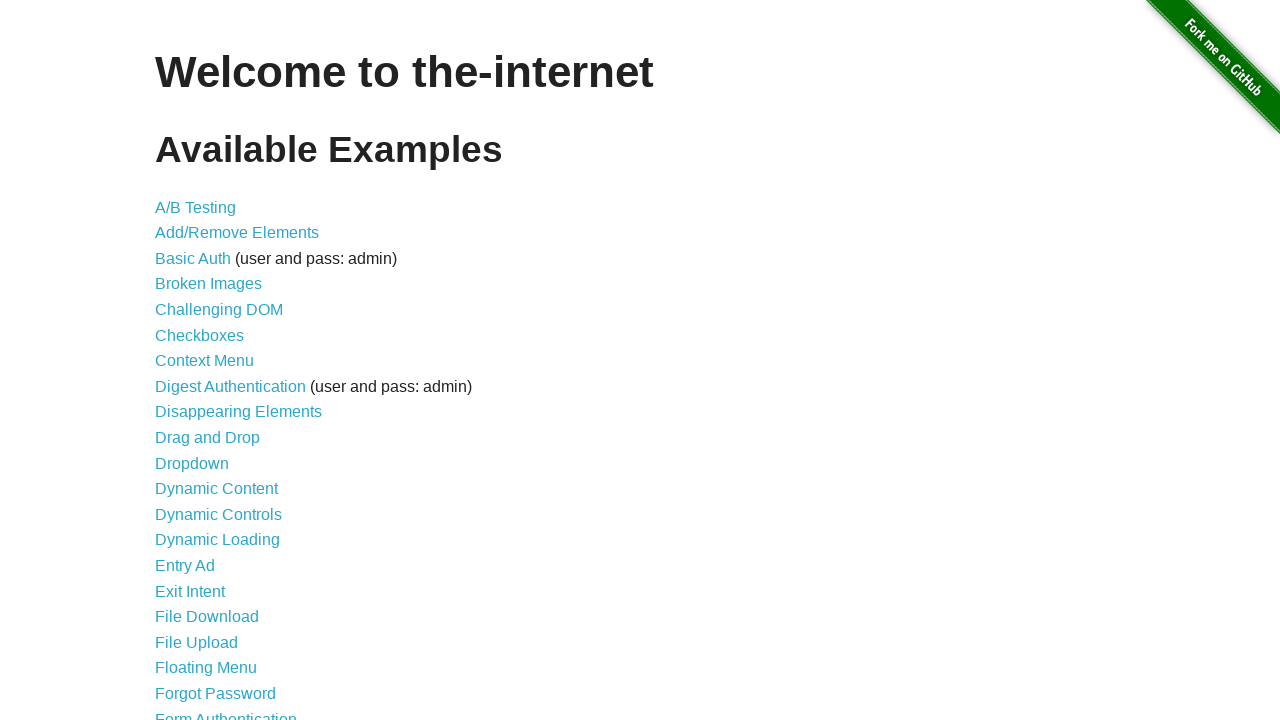

Clicked on Checkboxes link to navigate to checkboxes page at (200, 335) on a[href='/checkboxes']
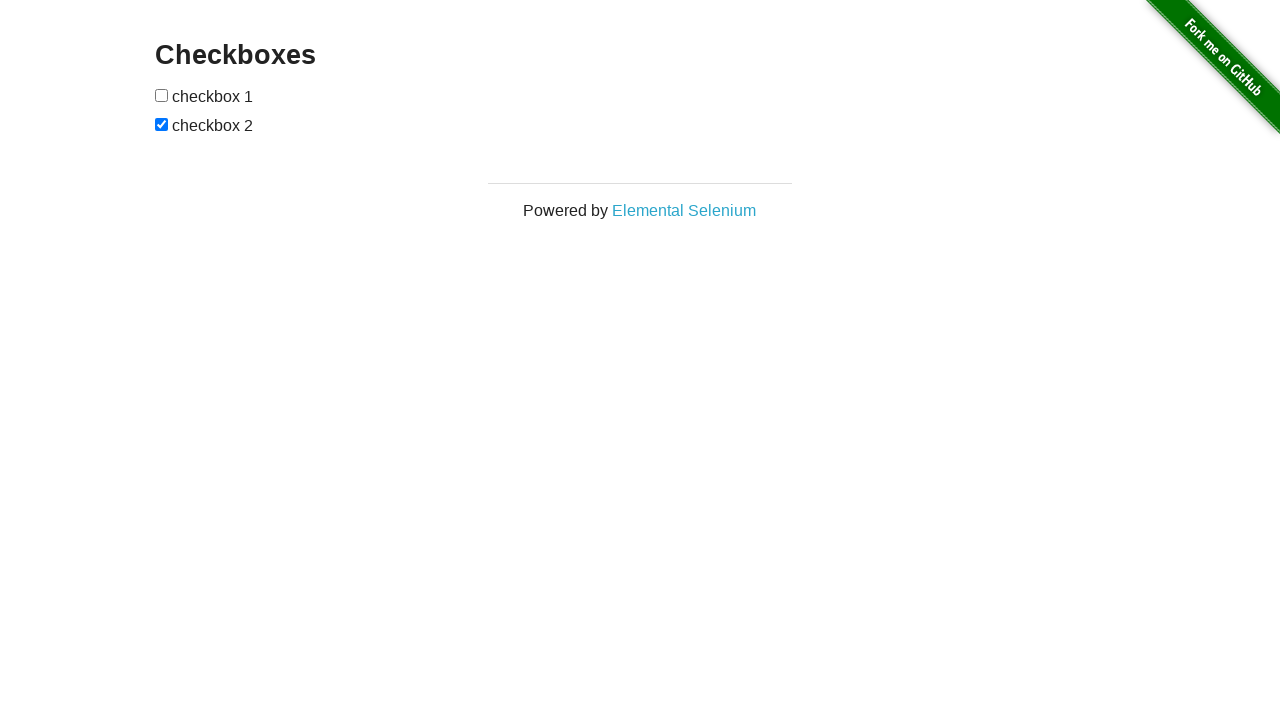

Checkboxes page loaded (h3 element found)
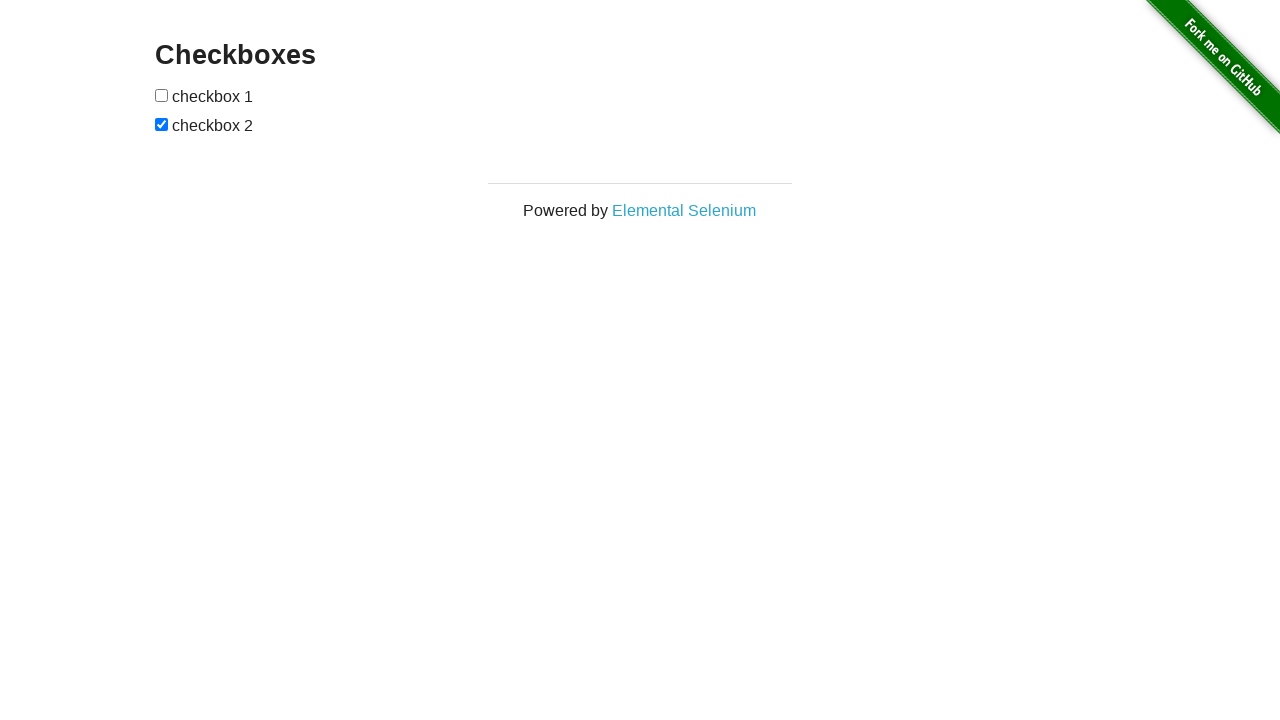

Verified page title is 'Checkboxes'
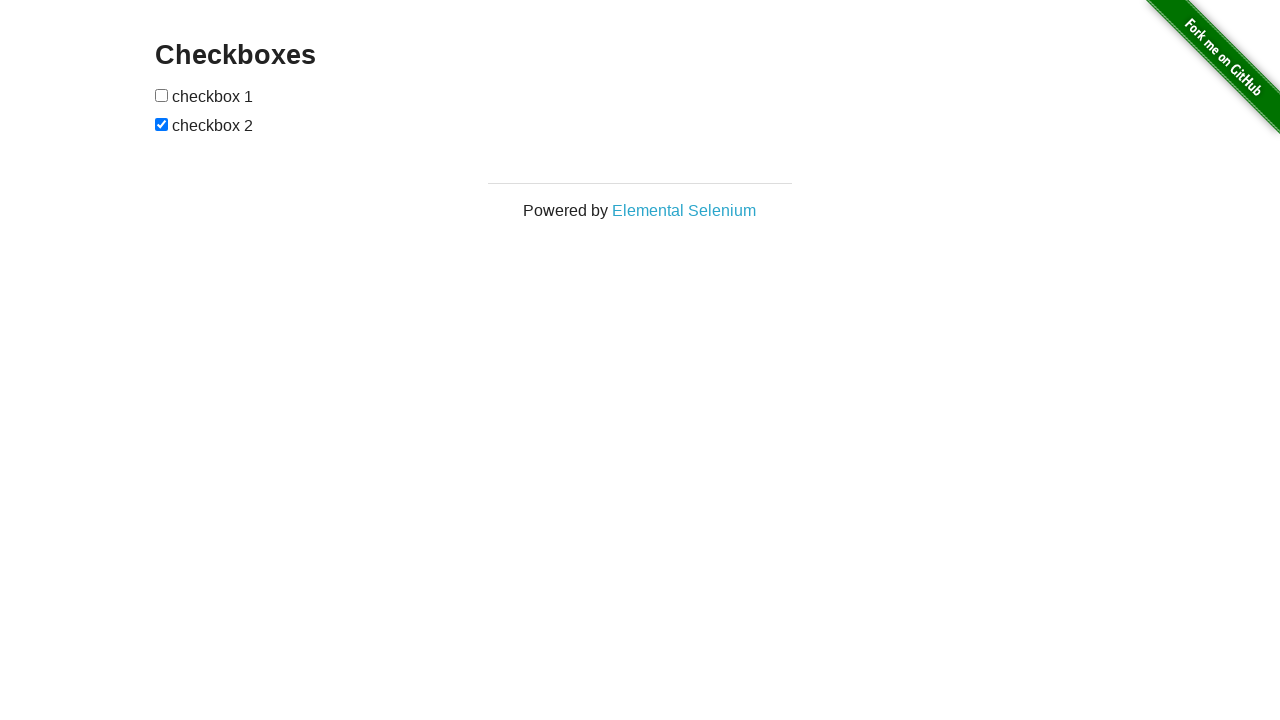

Retrieved first and second checkbox elements
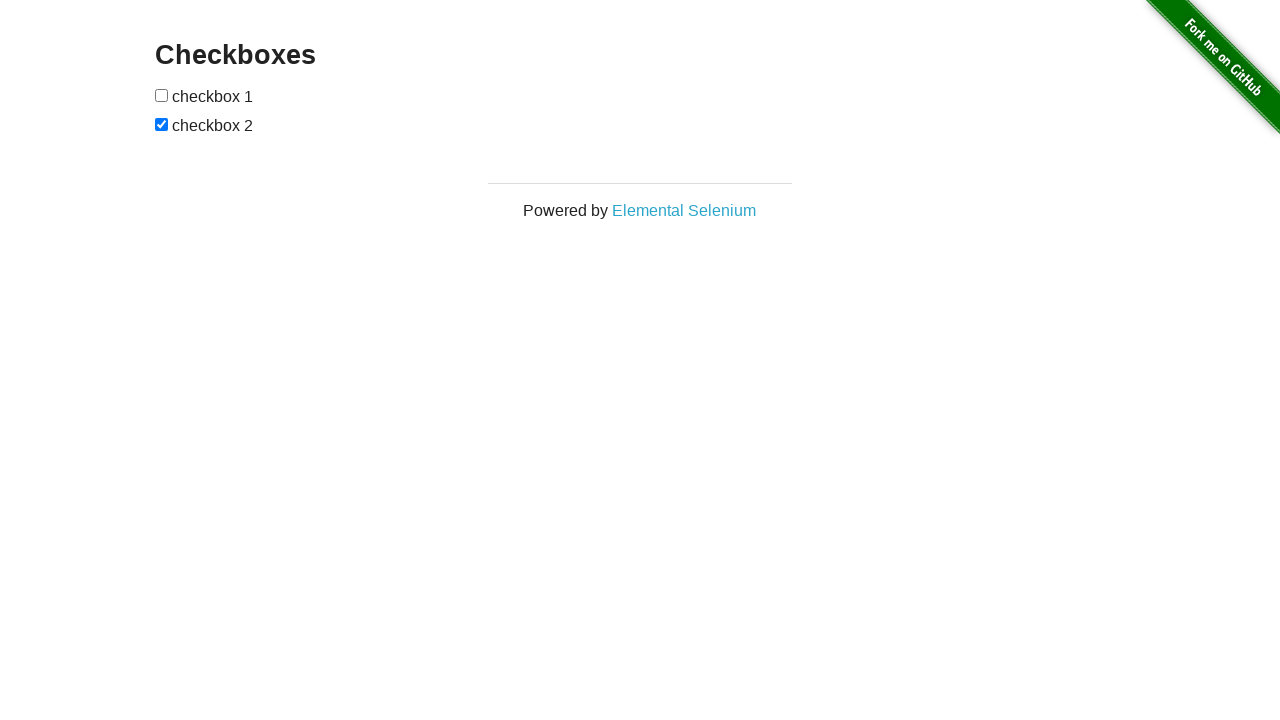

Checked the first checkbox at (162, 95) on input[type='checkbox'] >> nth=0
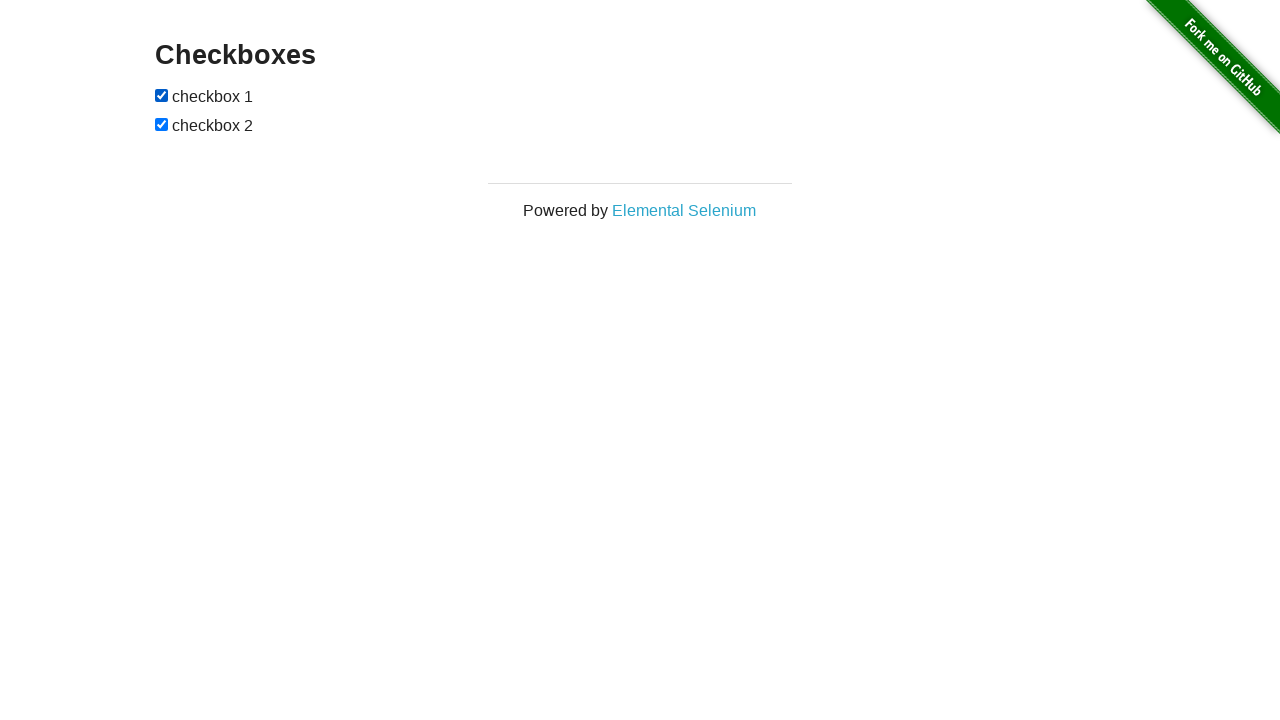

Verified first checkbox is now checked
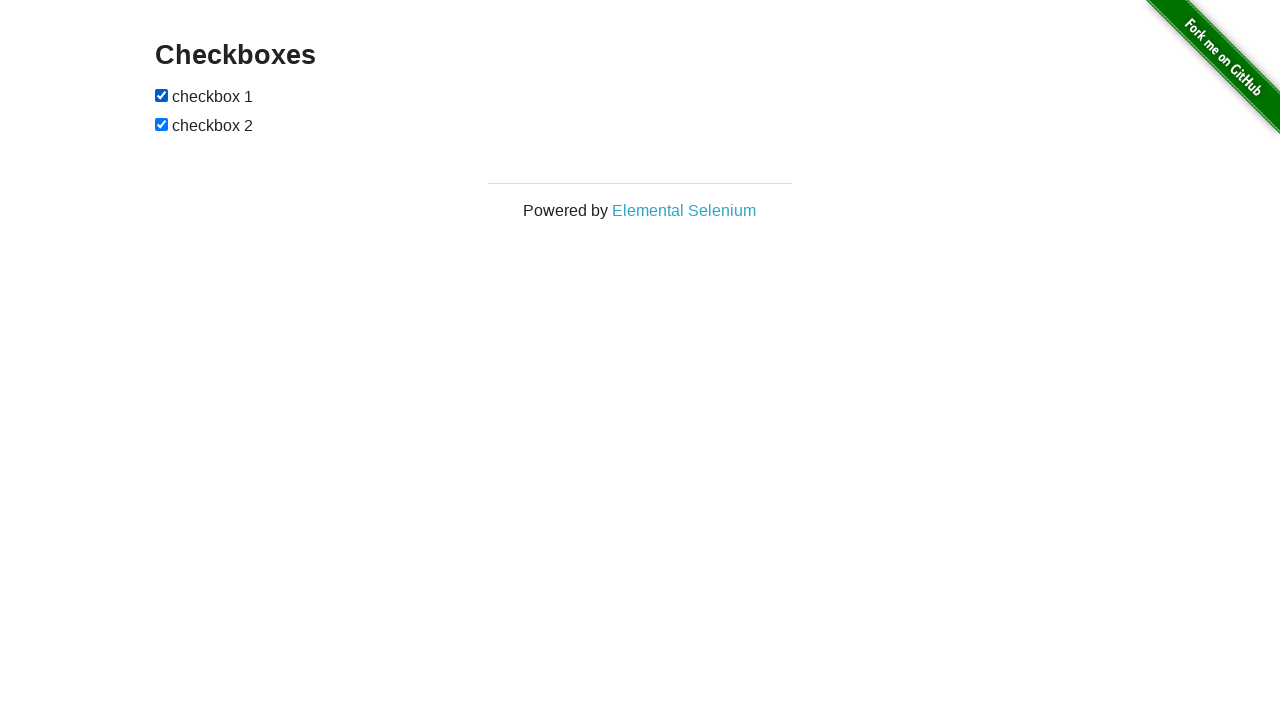

Unchecked the second checkbox at (162, 124) on input[type='checkbox'] >> nth=1
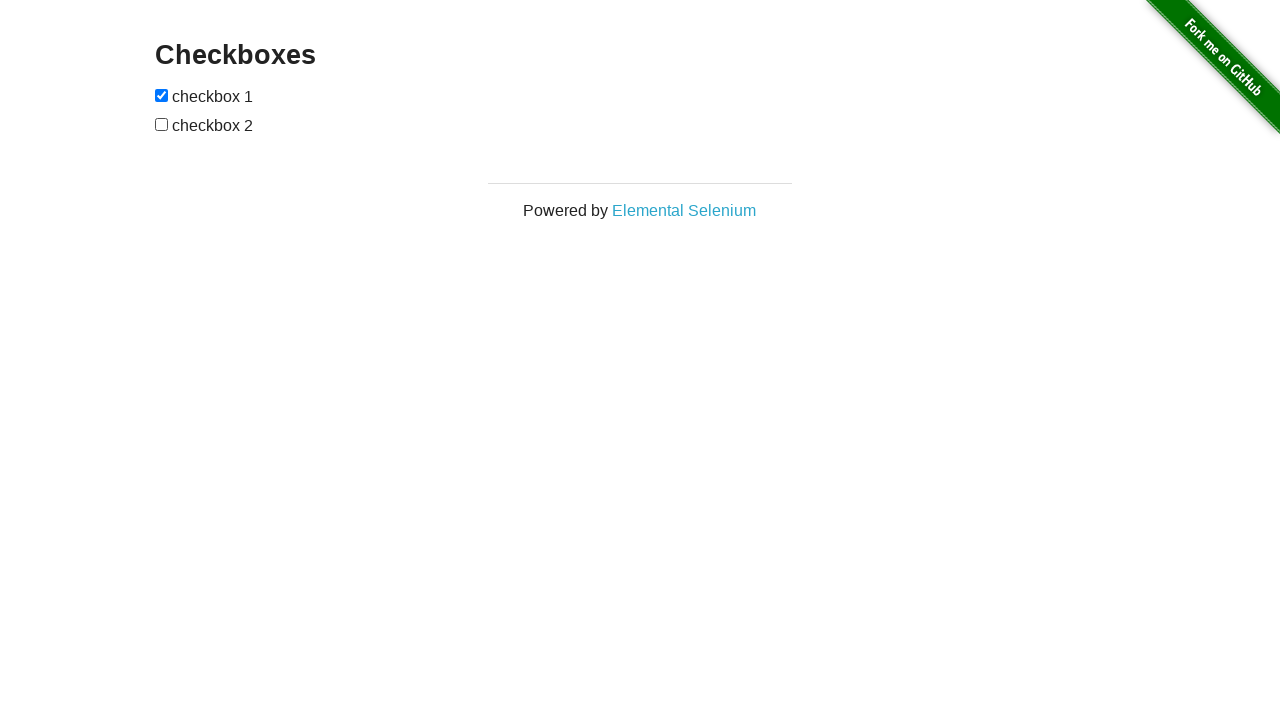

Verified second checkbox is now unchecked
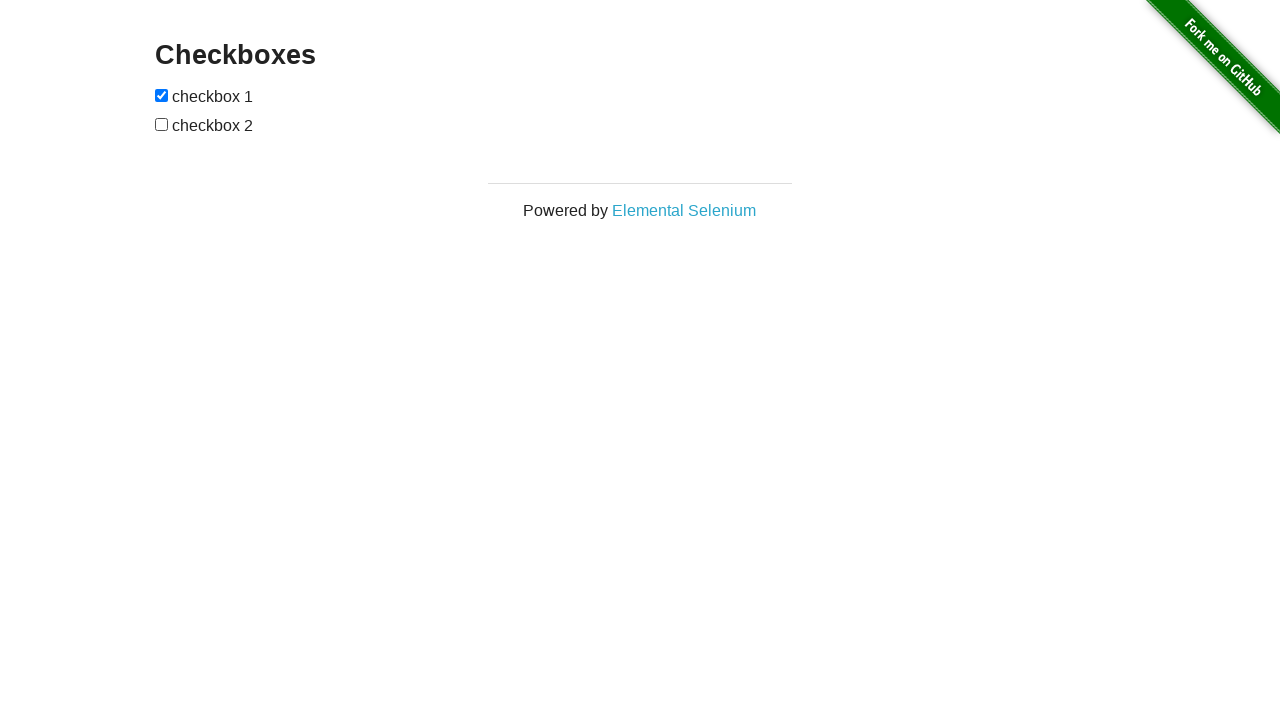

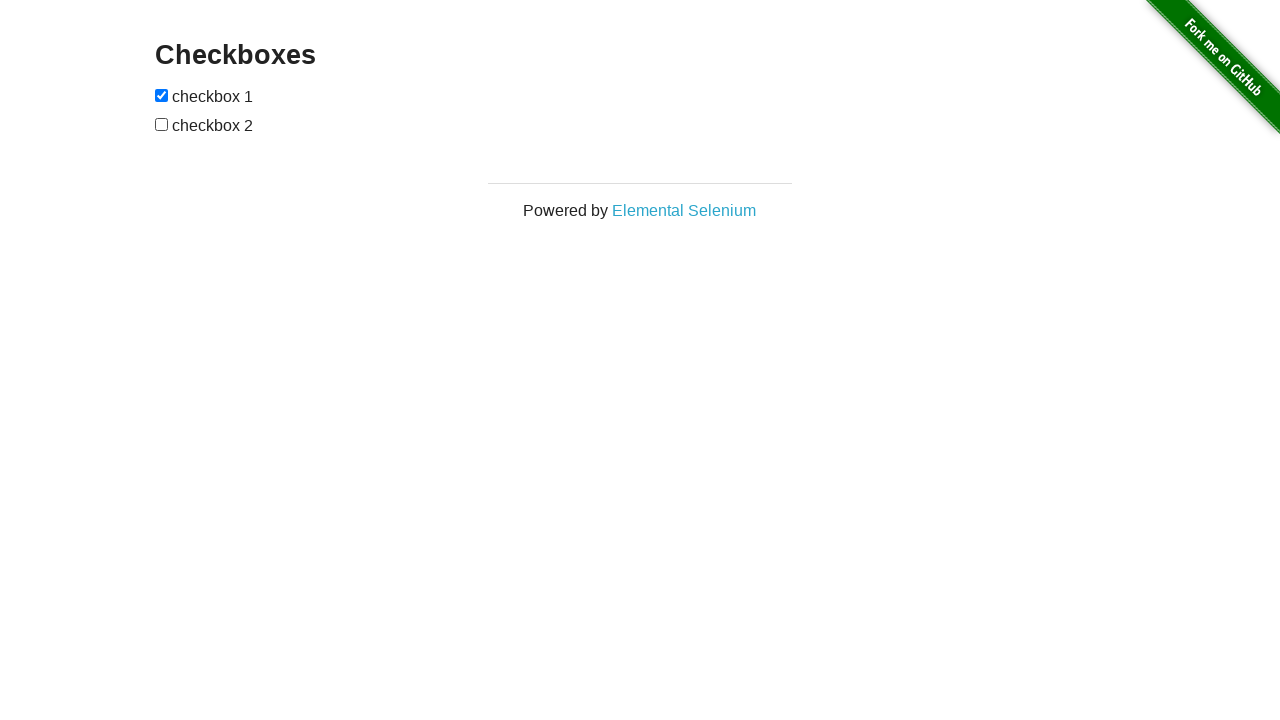